Tests JavaScript prompt dialog by clicking a button to trigger it, entering text, accepting it, and verifying the result

Starting URL: https://the-internet.herokuapp.com/javascript_alerts

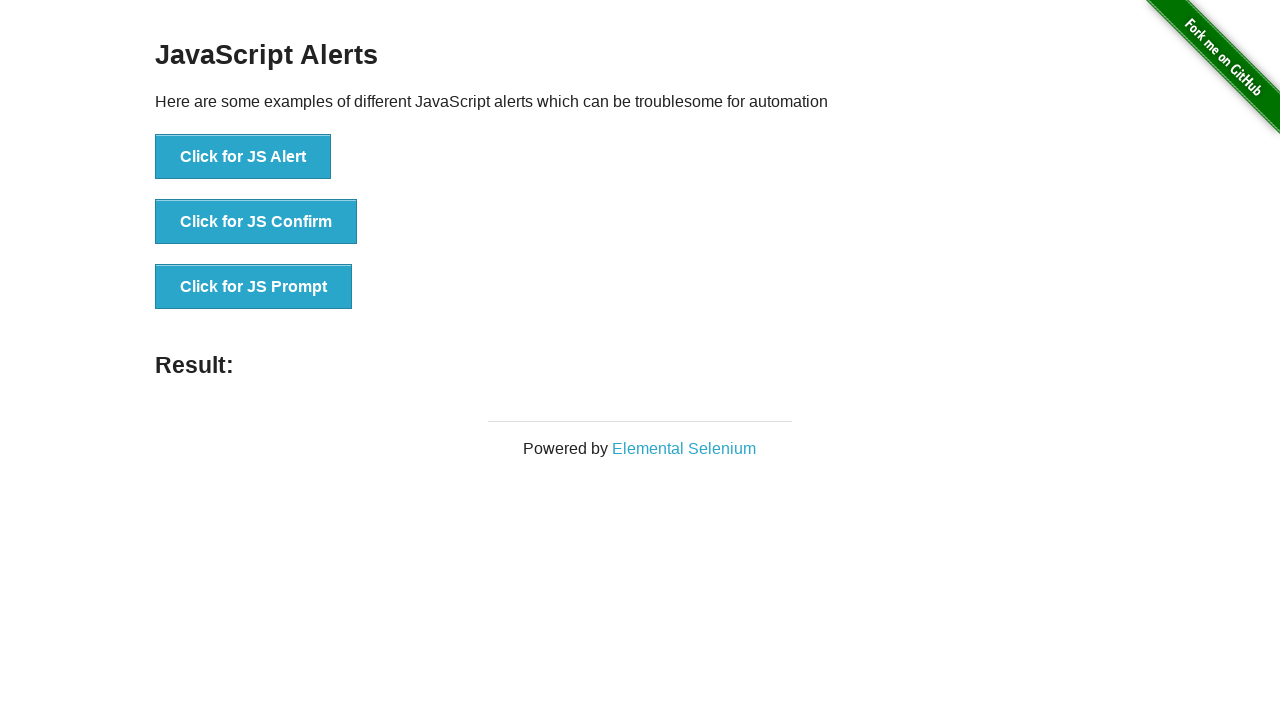

Set up dialog handler to accept prompt with text 'Maria'
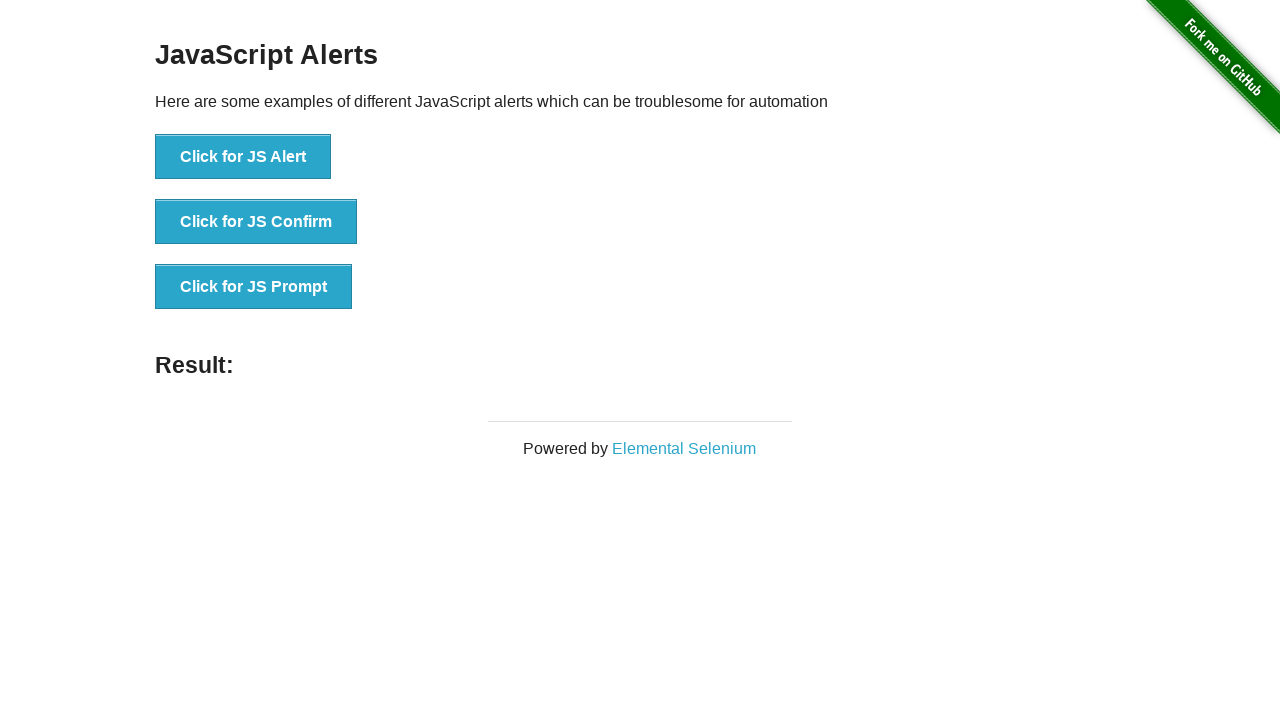

Clicked button to trigger JavaScript prompt dialog at (254, 287) on xpath=//button[text()='Click for JS Prompt']
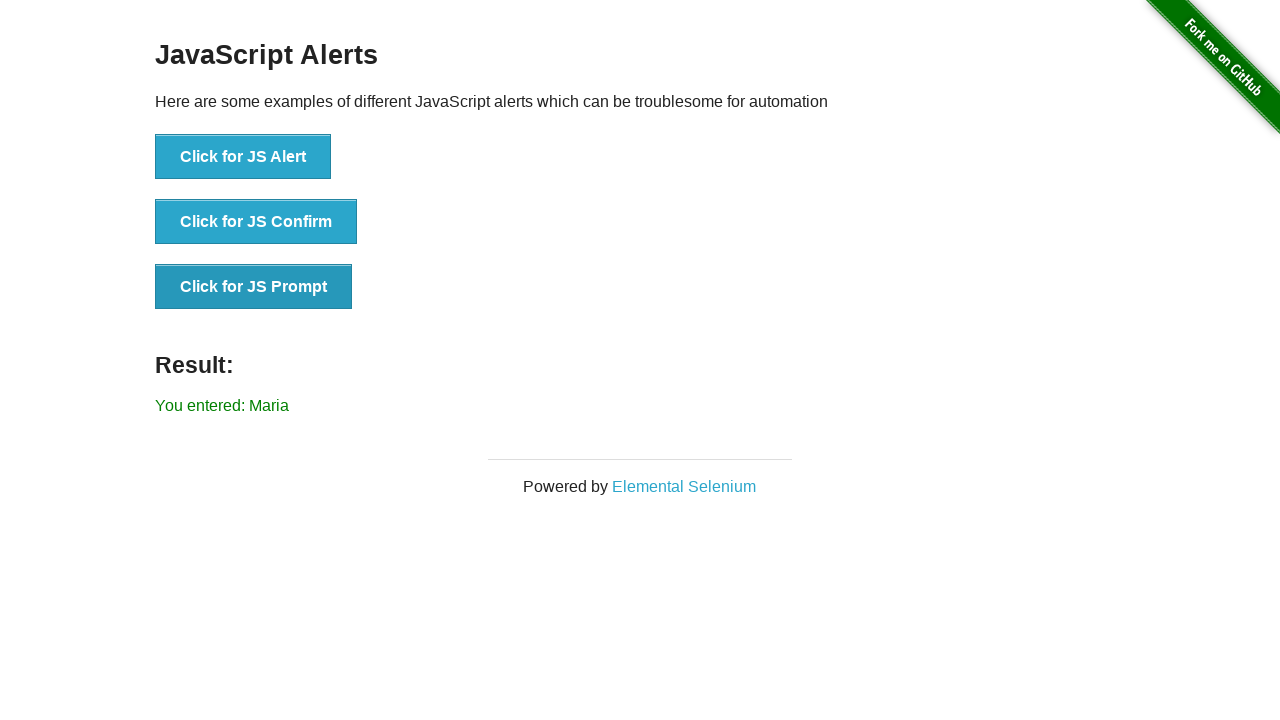

Prompt dialog result message appeared on page
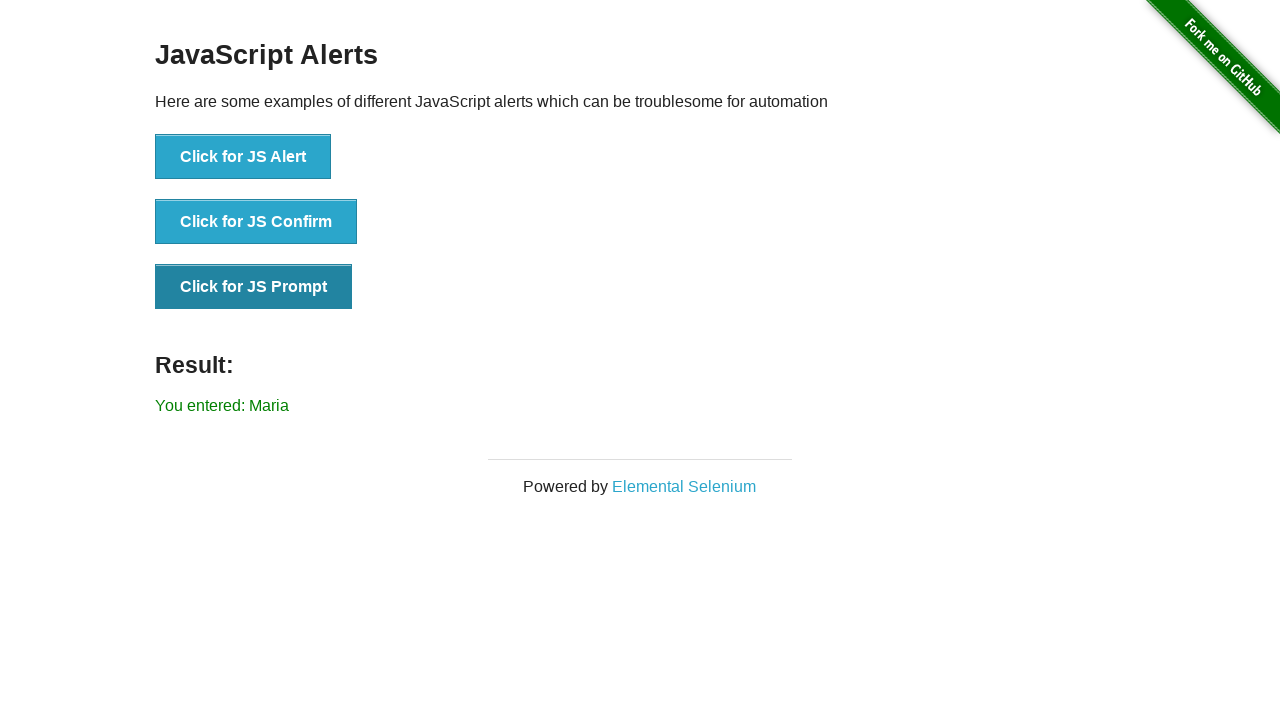

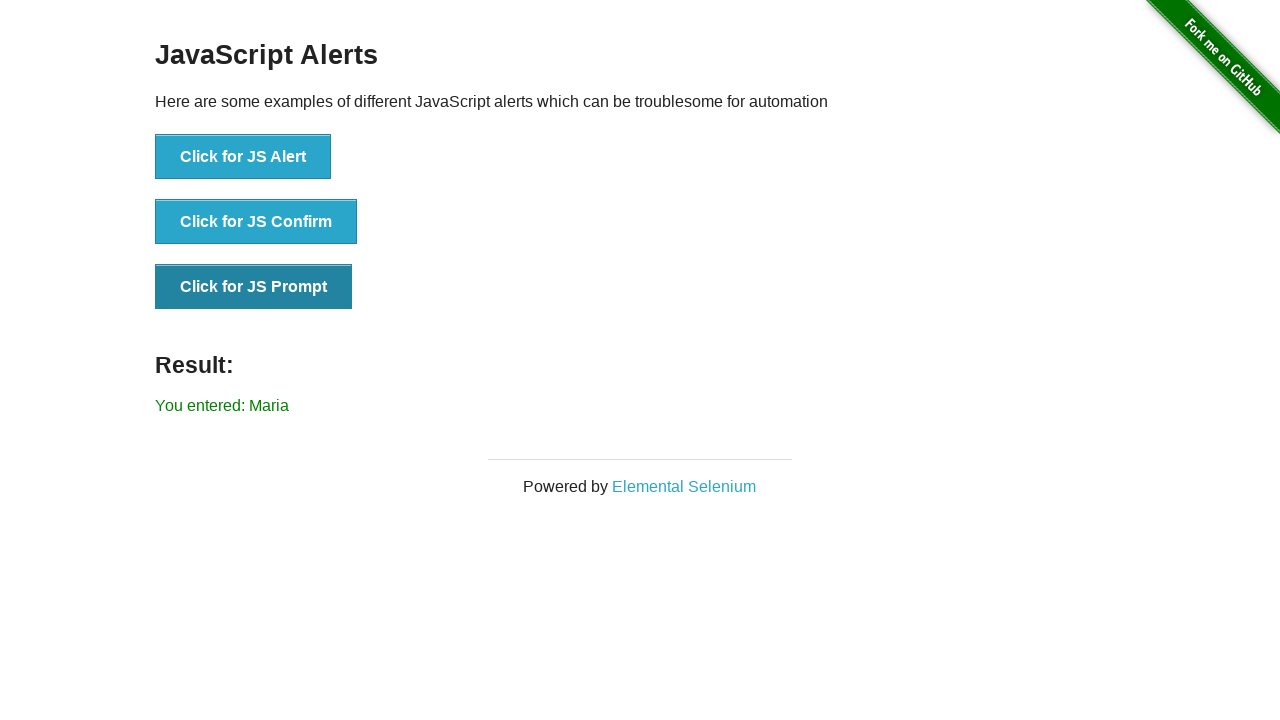